Tests an e-commerce grocery shopping flow by searching for products containing 'ber', adding all matching items to cart, proceeding to checkout, and applying a promo code to verify discount functionality.

Starting URL: https://rahulshettyacademy.com/seleniumPractise/

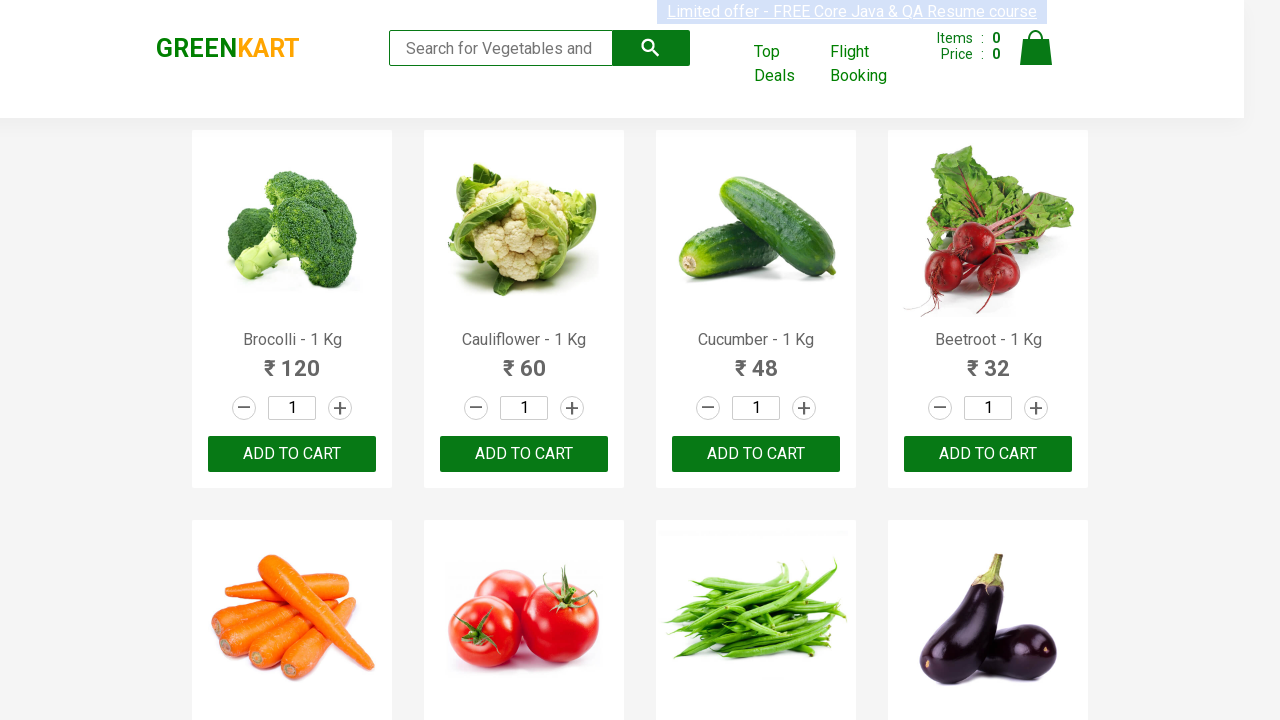

Filled search field with 'ber' to find berry products on input[type='search']
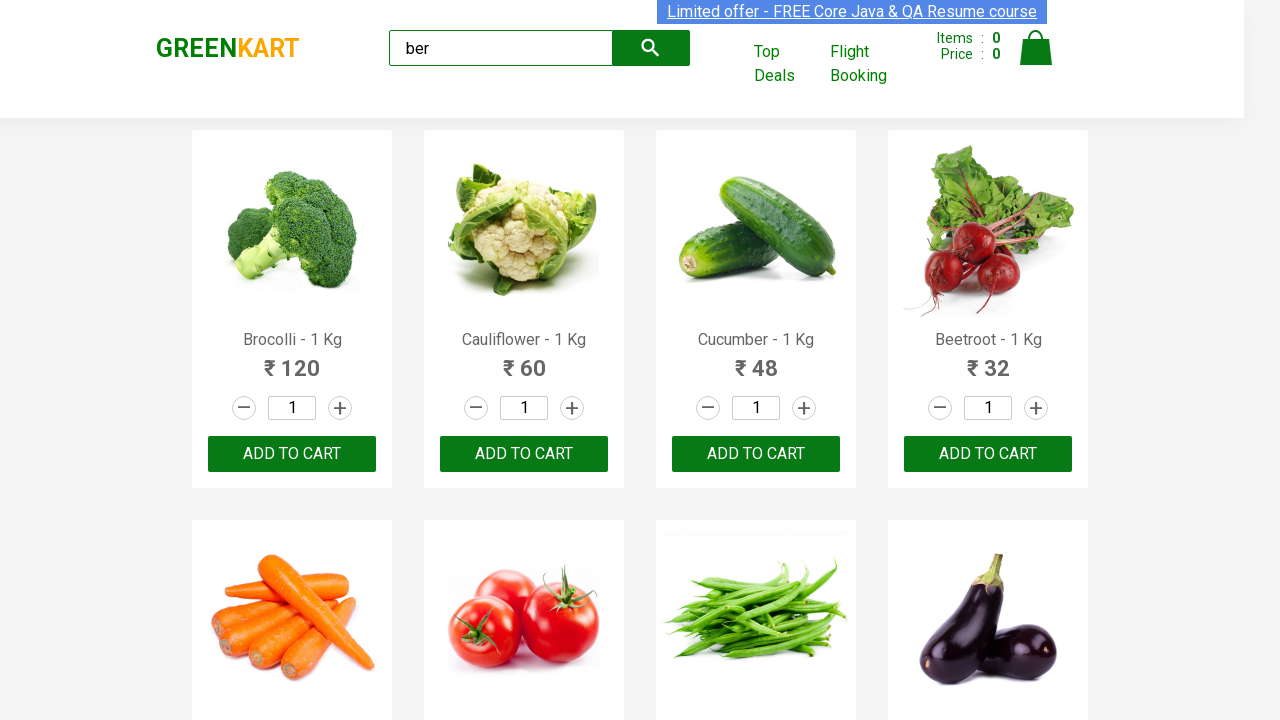

Waited for search results to filter
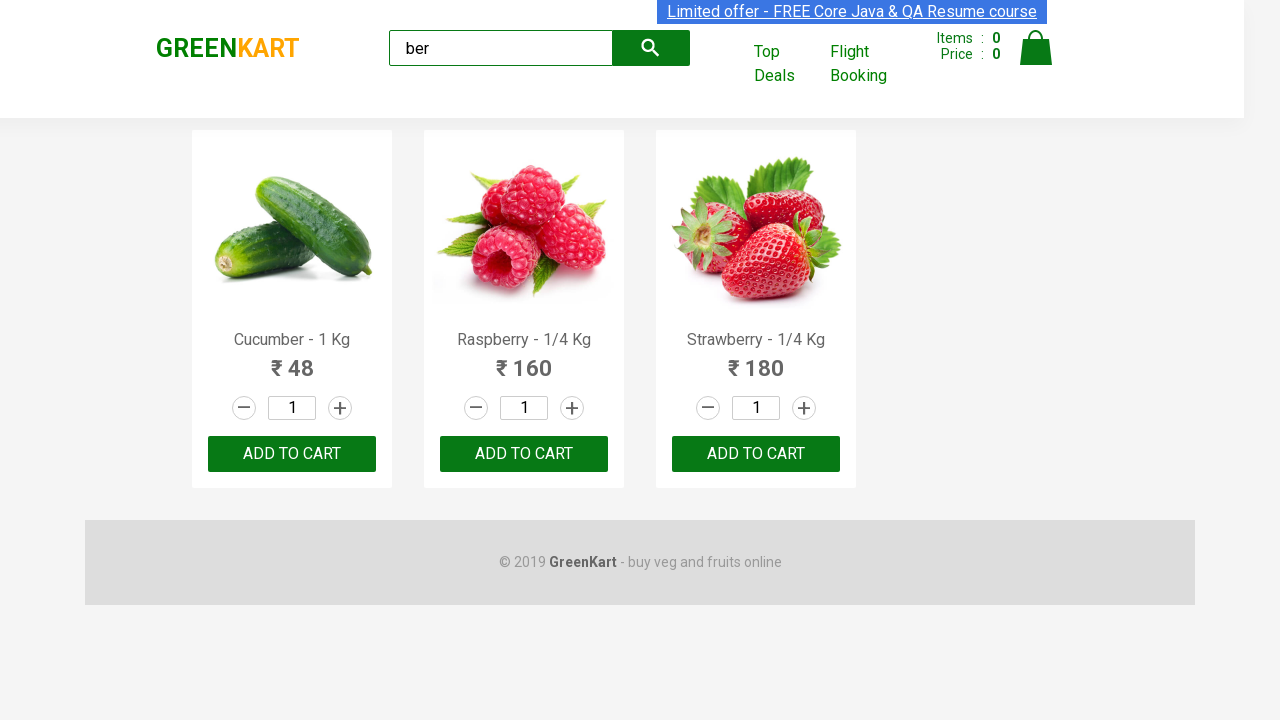

Found 3 products matching 'ber' search
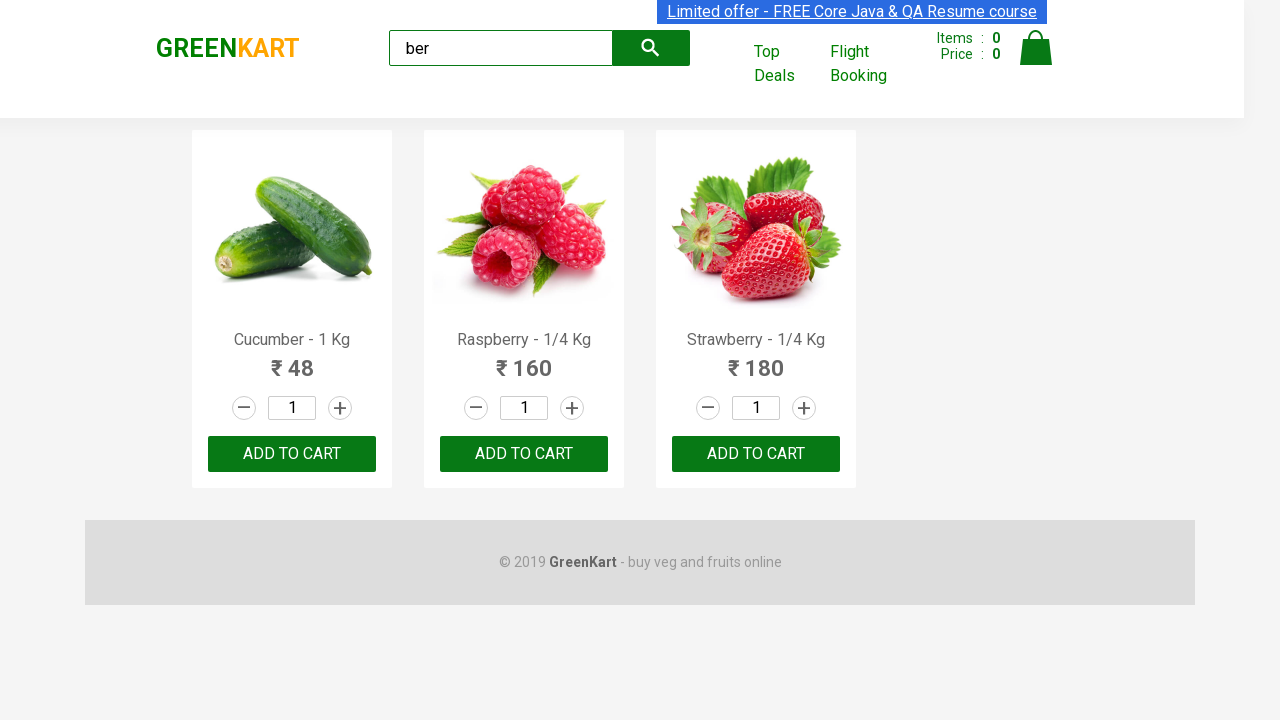

Added product 1 of 3 to cart at (292, 454) on div.products div.product div.product-action button >> nth=0
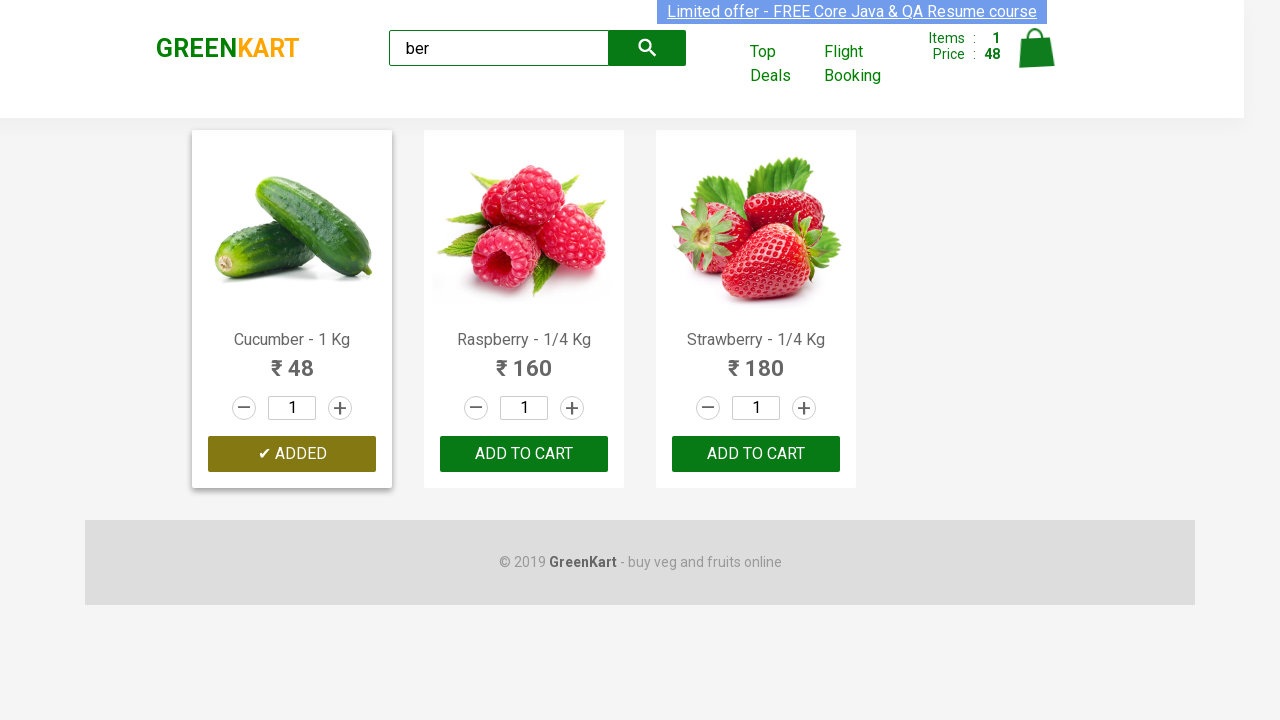

Added product 2 of 3 to cart at (524, 454) on div.products div.product div.product-action button >> nth=1
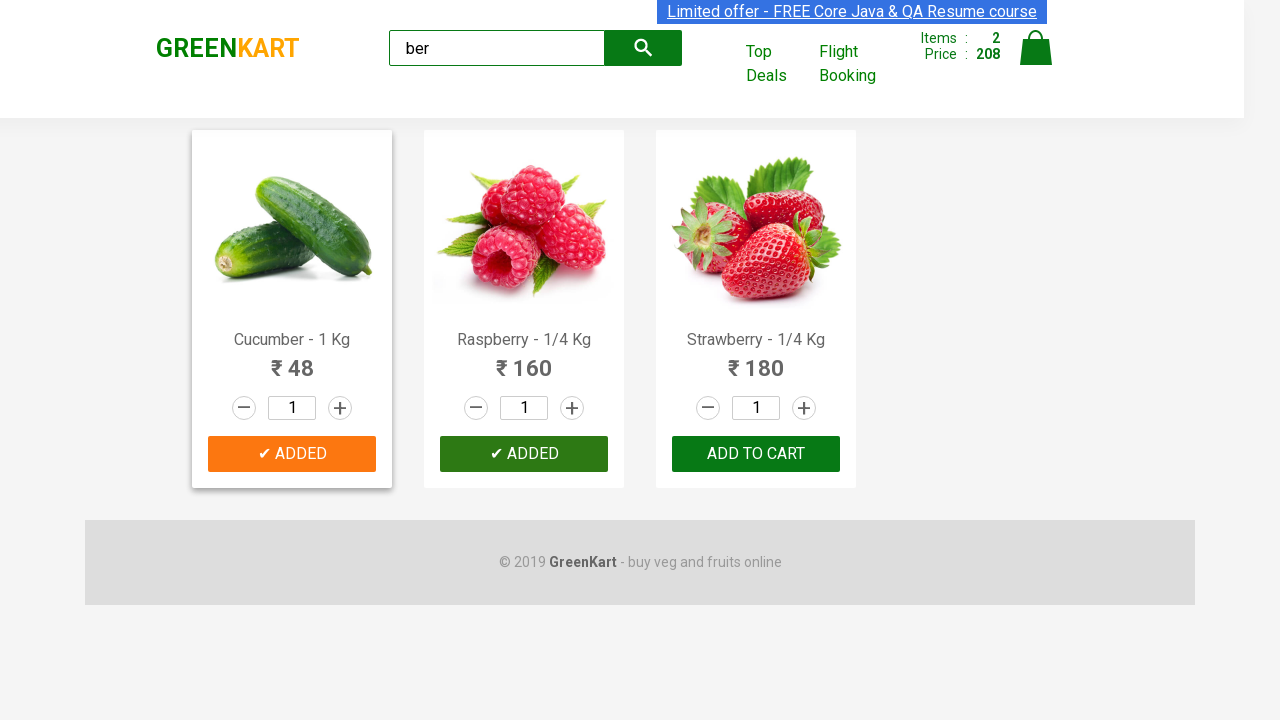

Added product 3 of 3 to cart at (756, 454) on div.products div.product div.product-action button >> nth=2
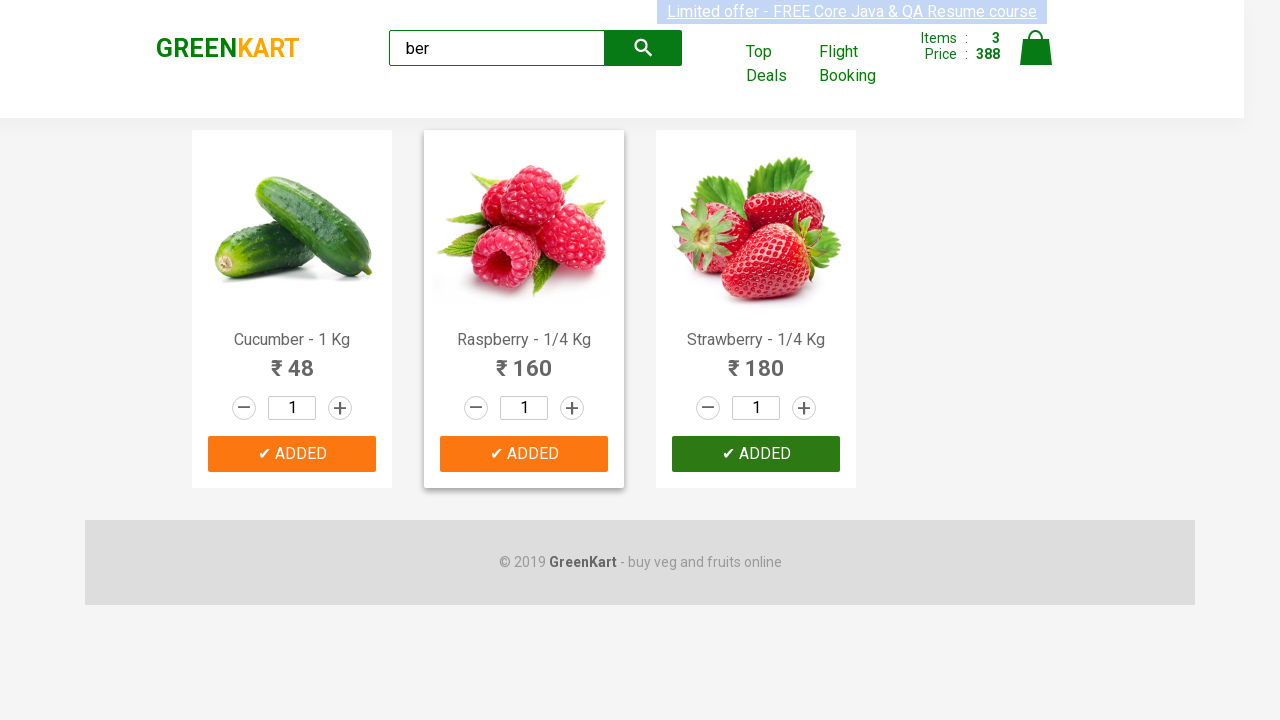

Clicked cart icon to view shopping cart at (1036, 59) on .cart-icon
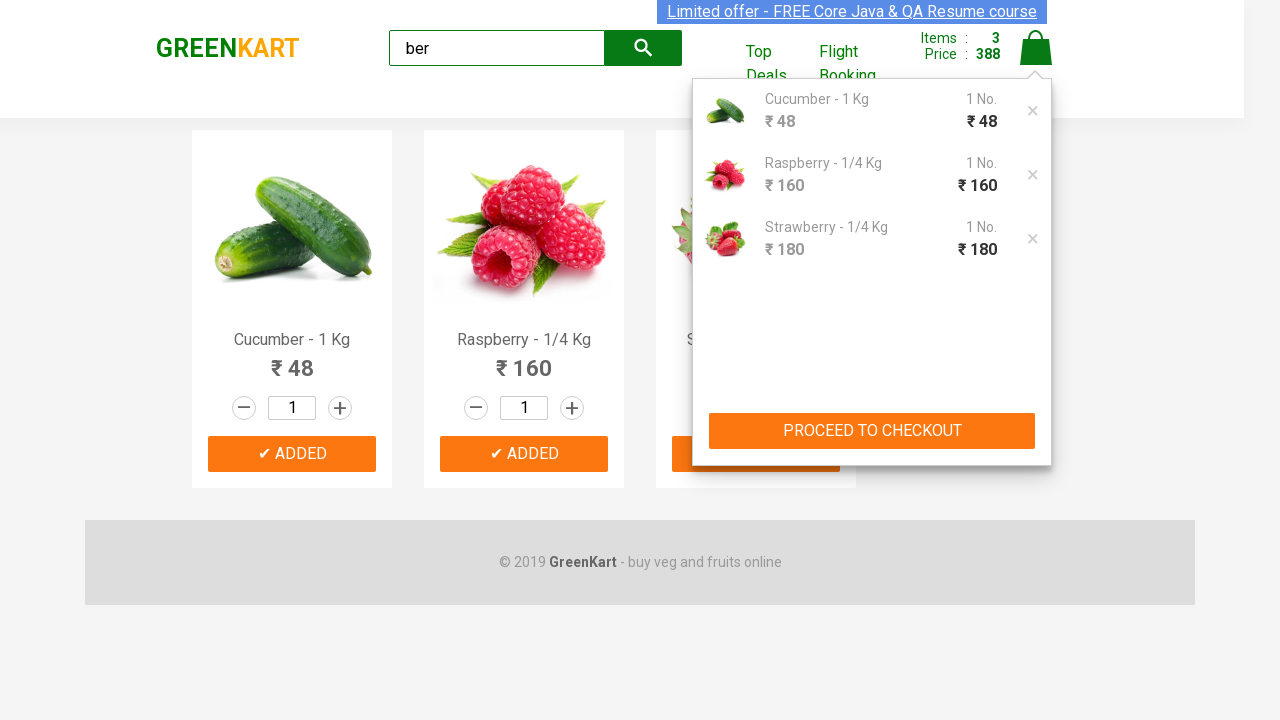

Clicked checkout button to proceed to payment at (872, 431) on div.action-block button
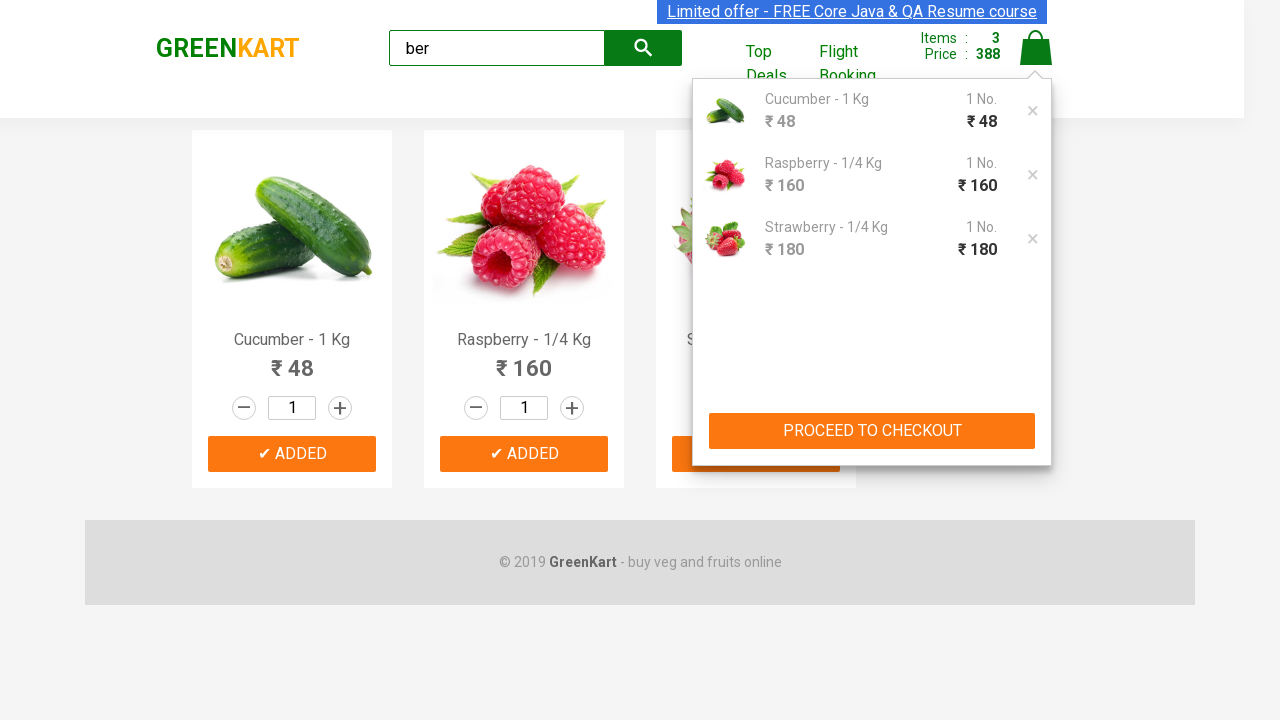

Entered promo code 'rahulshettyacademy' on div.promoWrapper input.promoCode
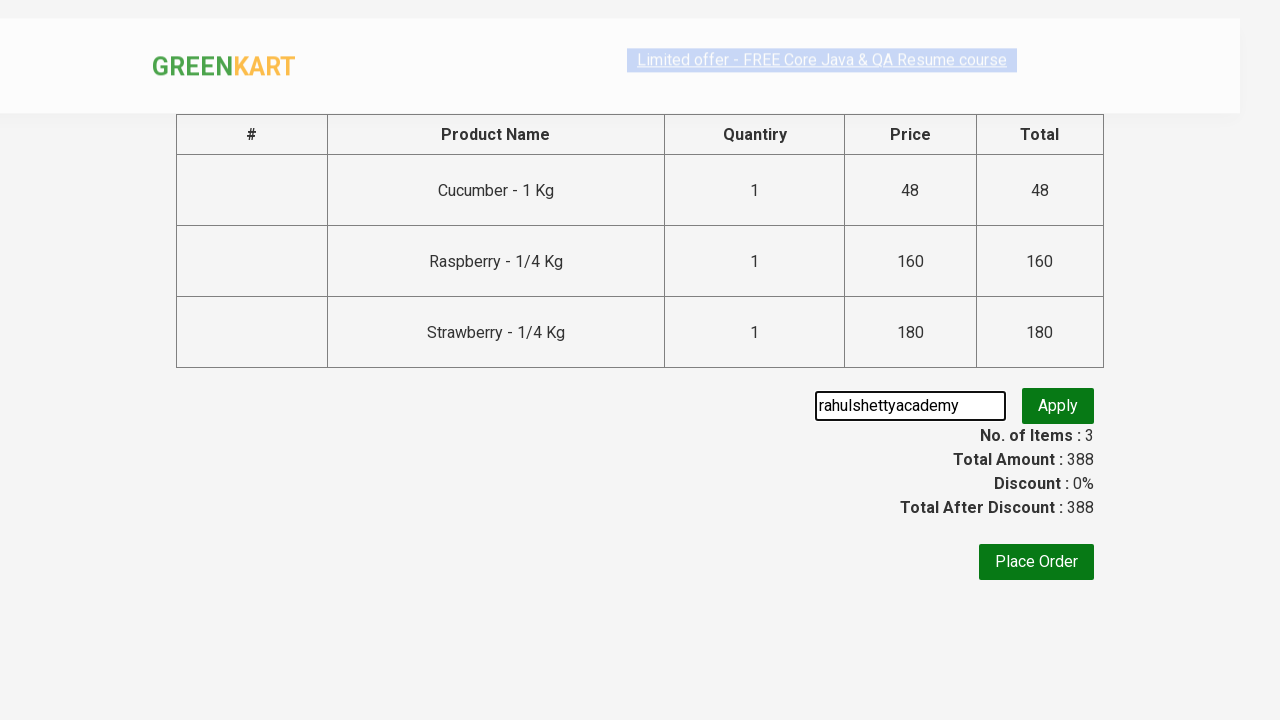

Clicked button to apply promo code at (1058, 406) on .promoBtn
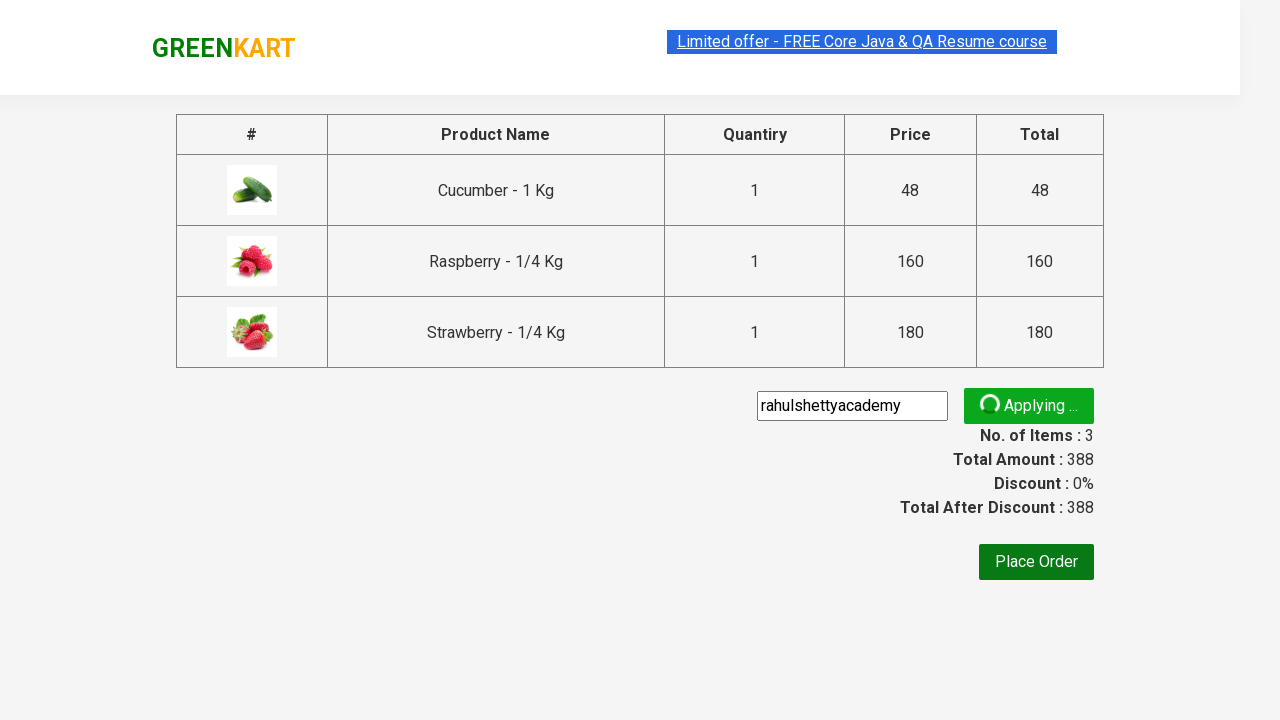

Promo code applied successfully and discount information displayed
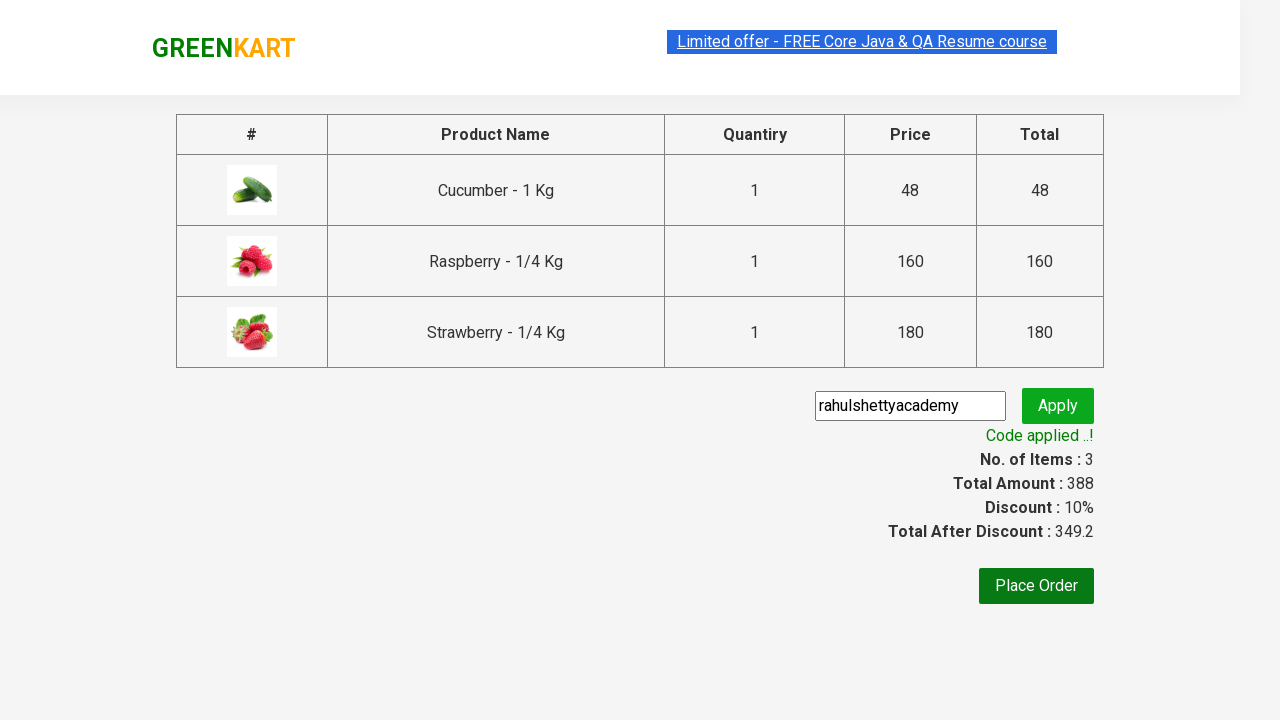

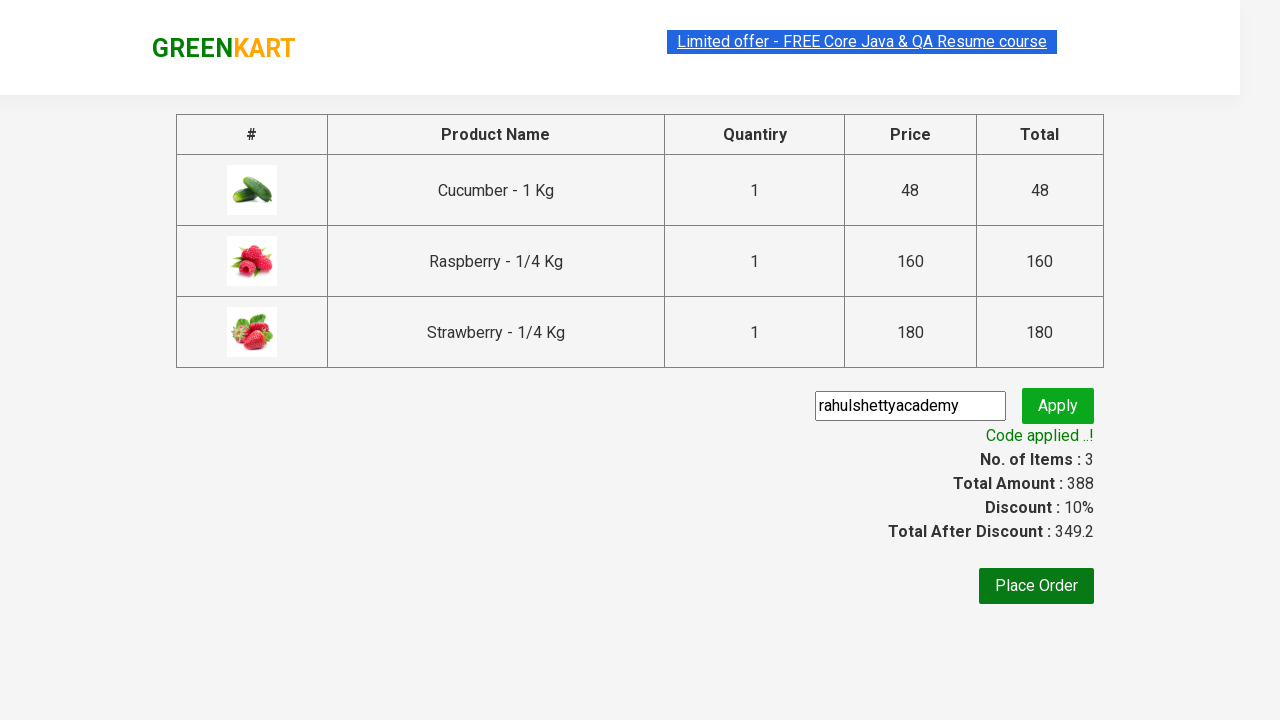